Tests alert handling by clicking a button that triggers an alert and accepting the alert dialog

Starting URL: https://demoqa.com/alerts

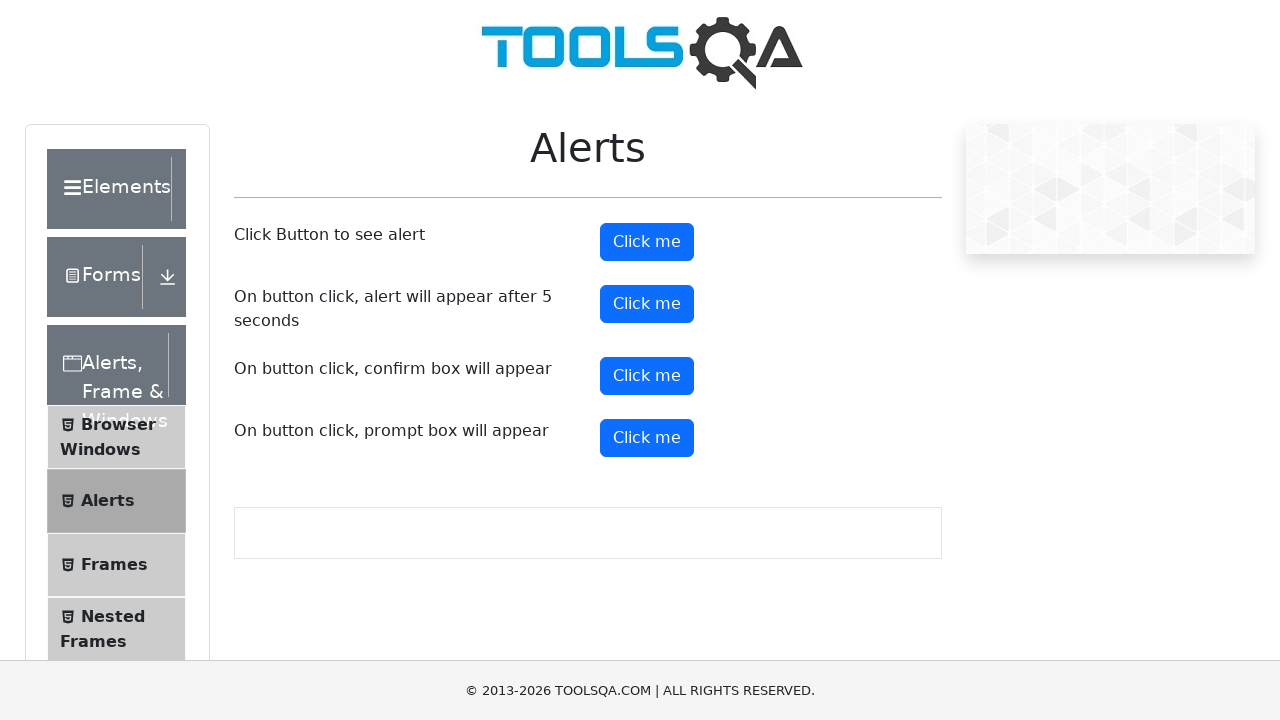

Set up dialog handler to accept alerts
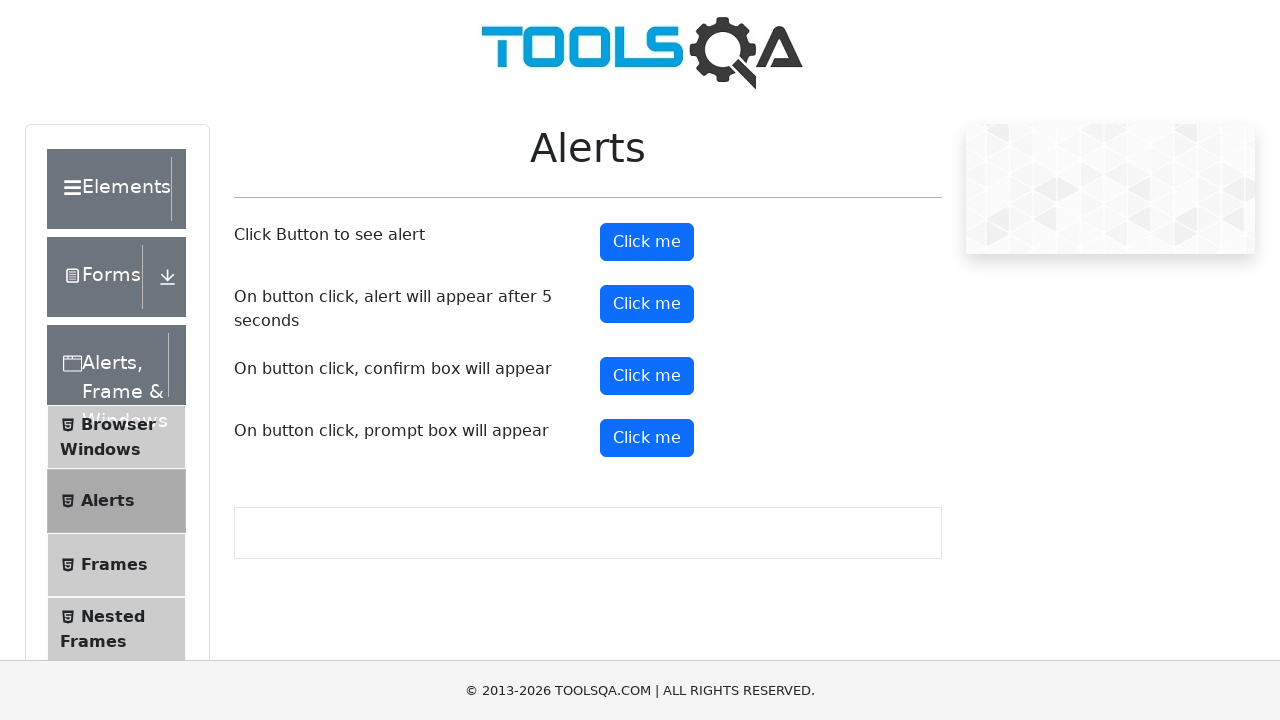

Page loaded (domcontentloaded state reached)
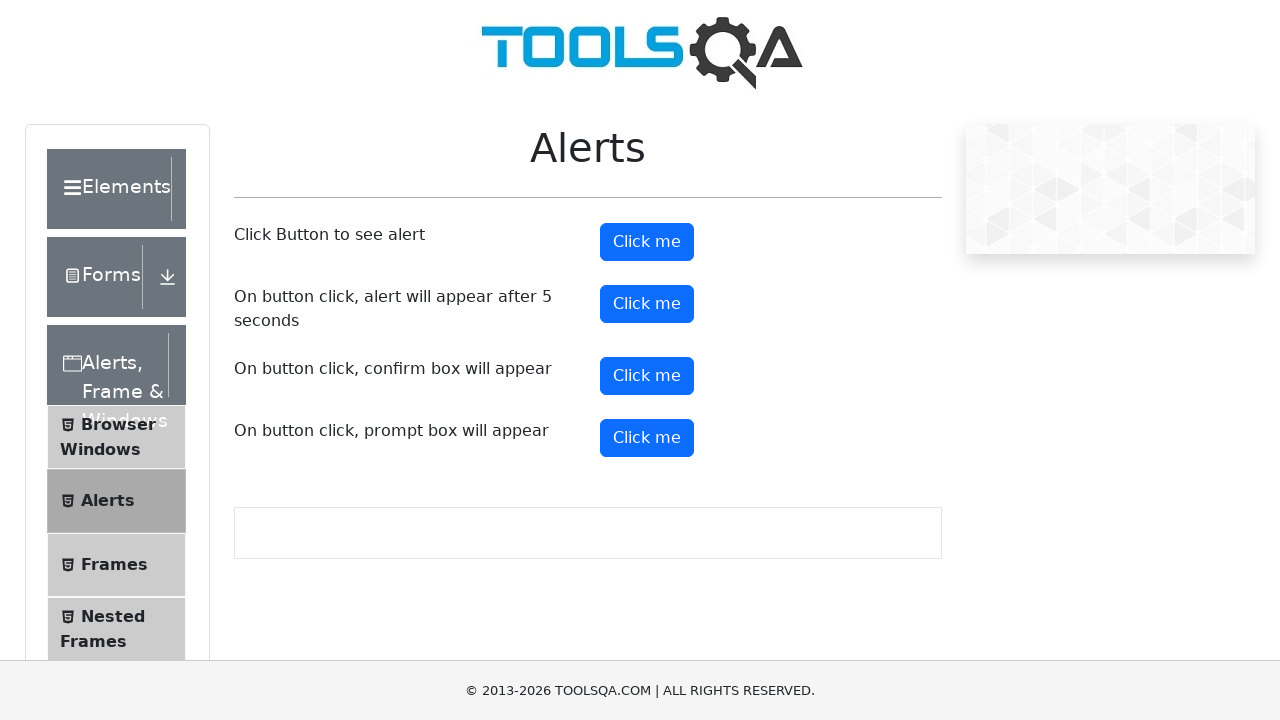

Clicked alert button to trigger alert dialog at (647, 242) on #alertButton
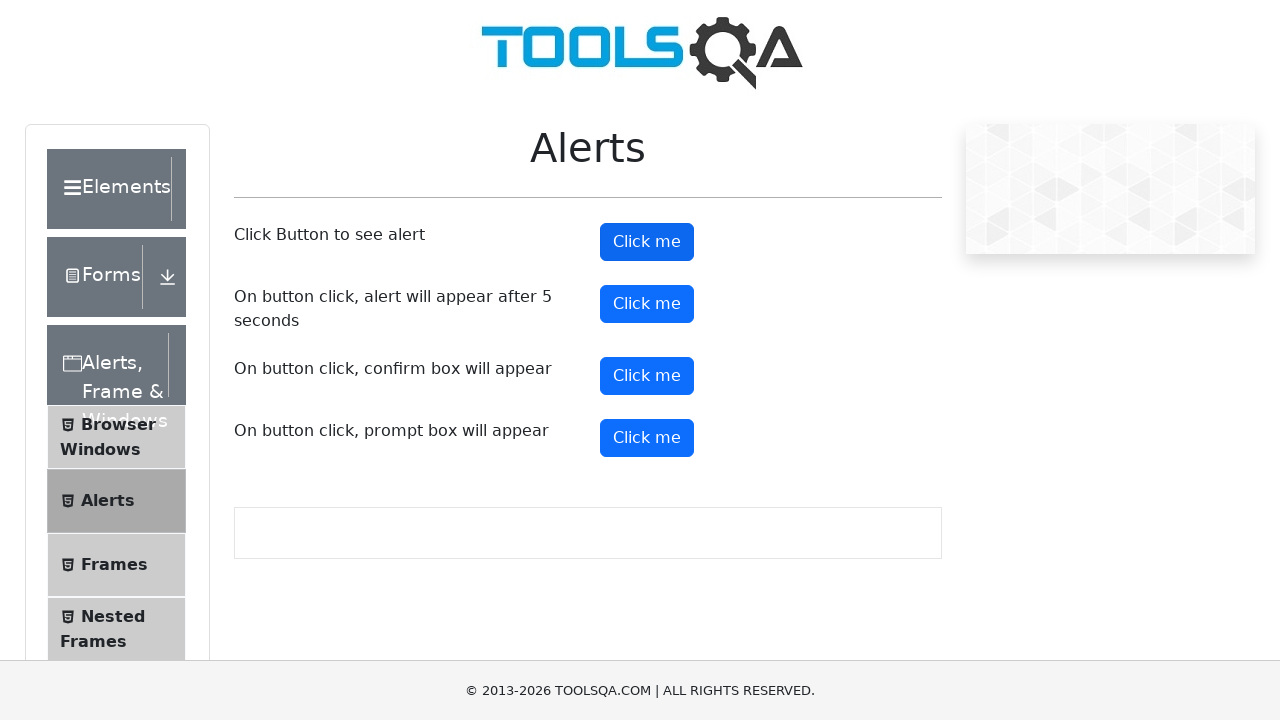

Alert dialog accepted and handled
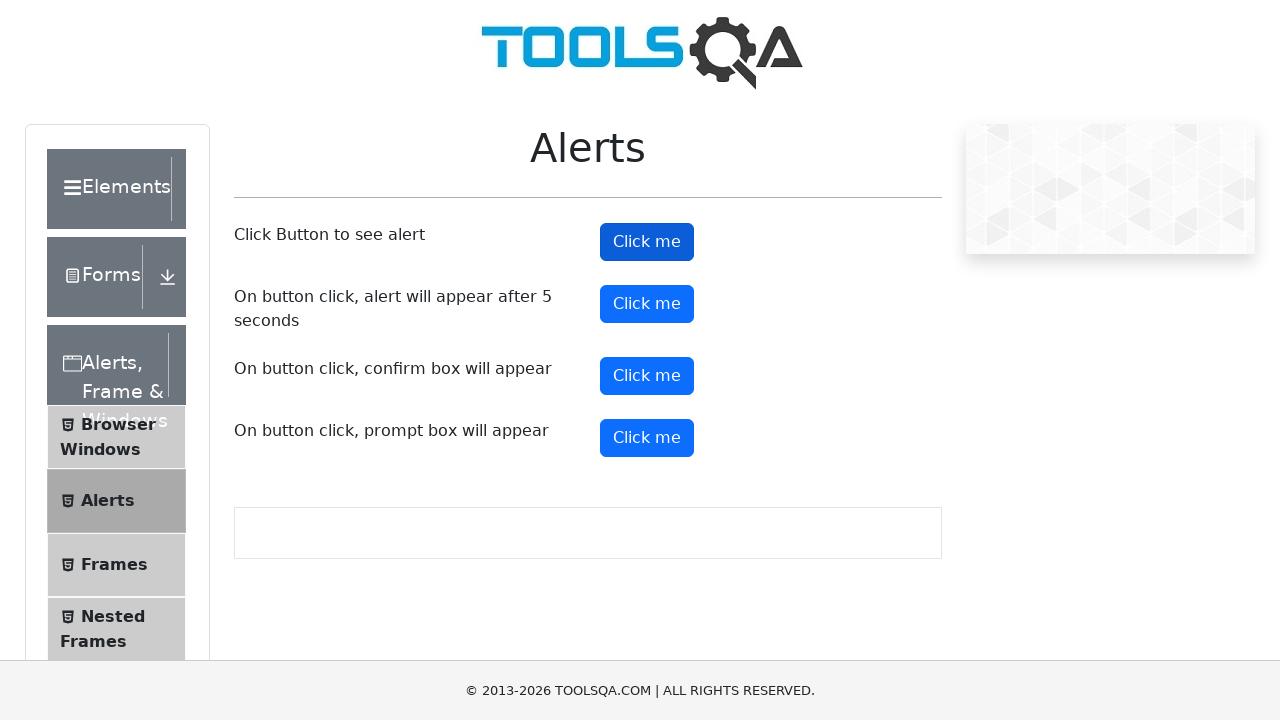

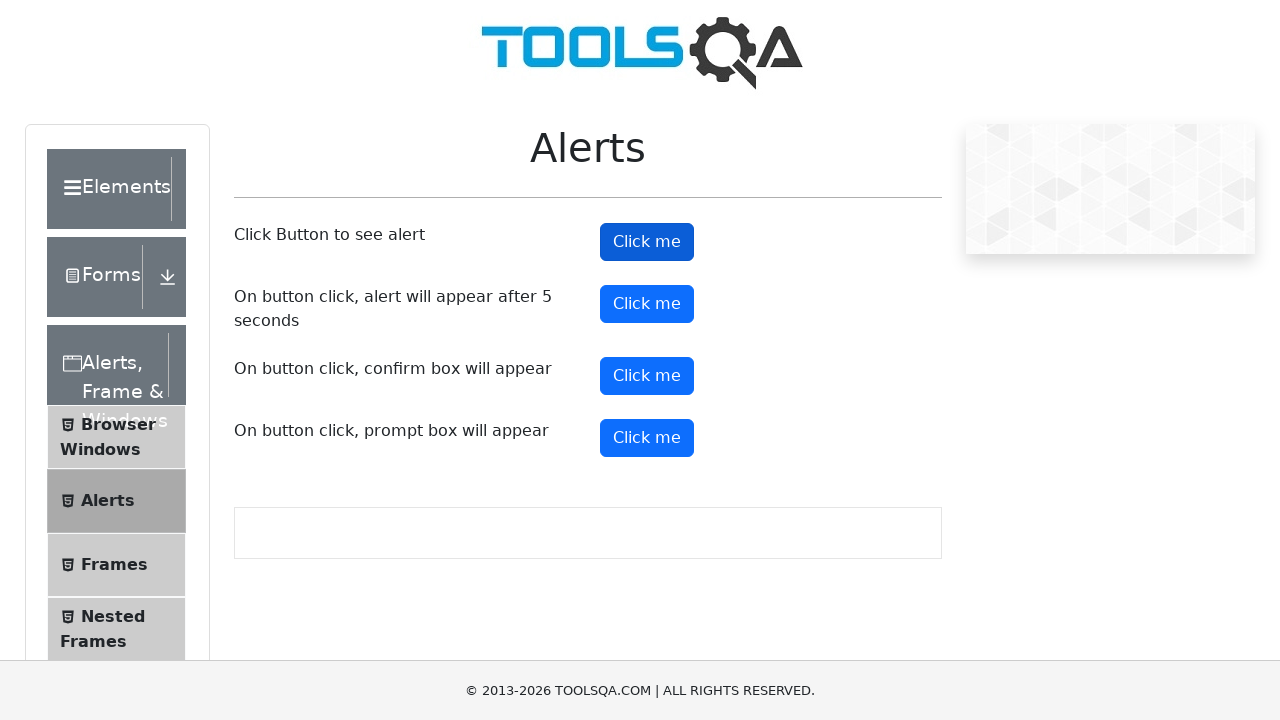